Tests that the toggle-all checkbox updates its state when individual items are completed or cleared

Starting URL: https://demo.playwright.dev/todomvc

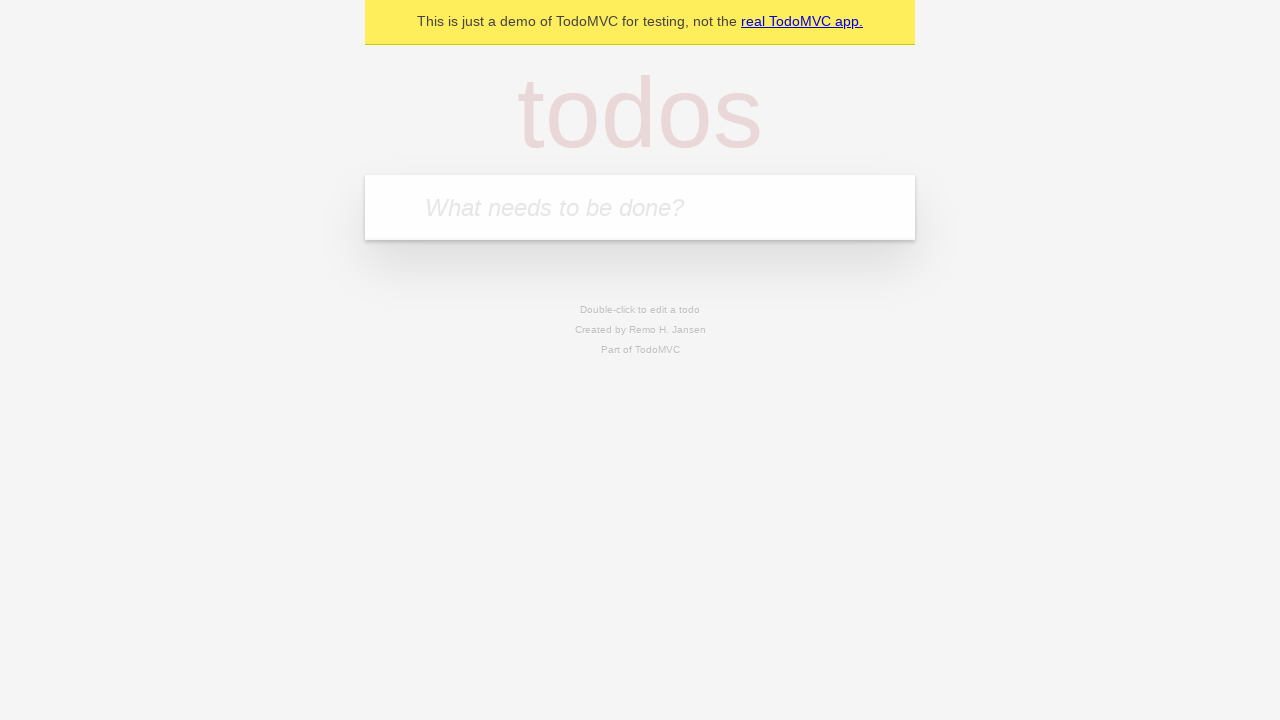

Filled new todo field with 'buy some cheese' on internal:attr=[placeholder="What needs to be done?"i]
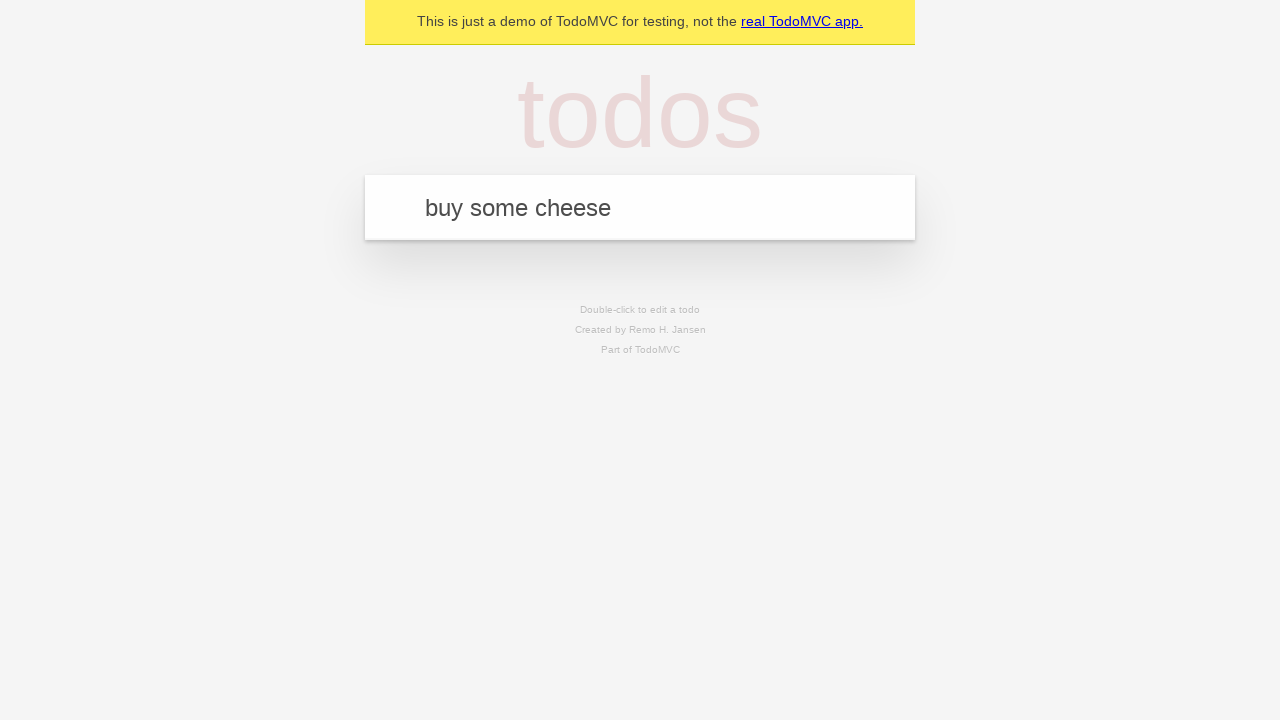

Pressed Enter to add todo 'buy some cheese' on internal:attr=[placeholder="What needs to be done?"i]
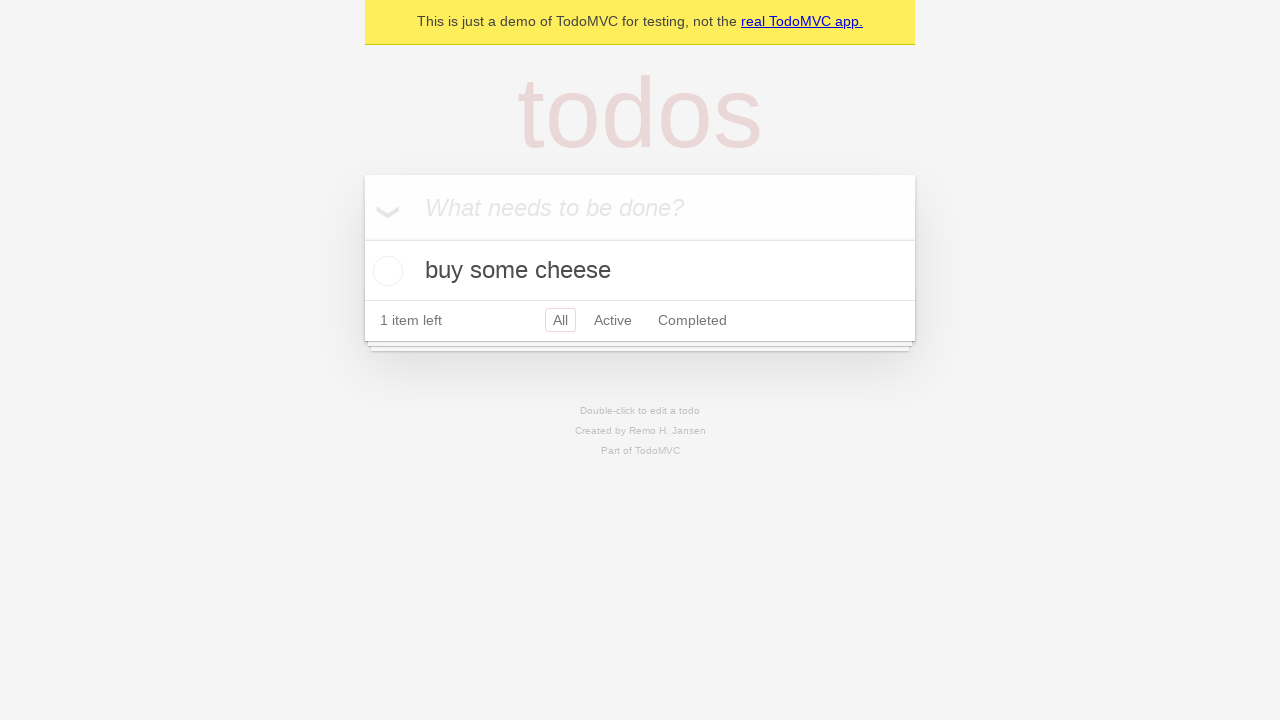

Filled new todo field with 'feed the cat' on internal:attr=[placeholder="What needs to be done?"i]
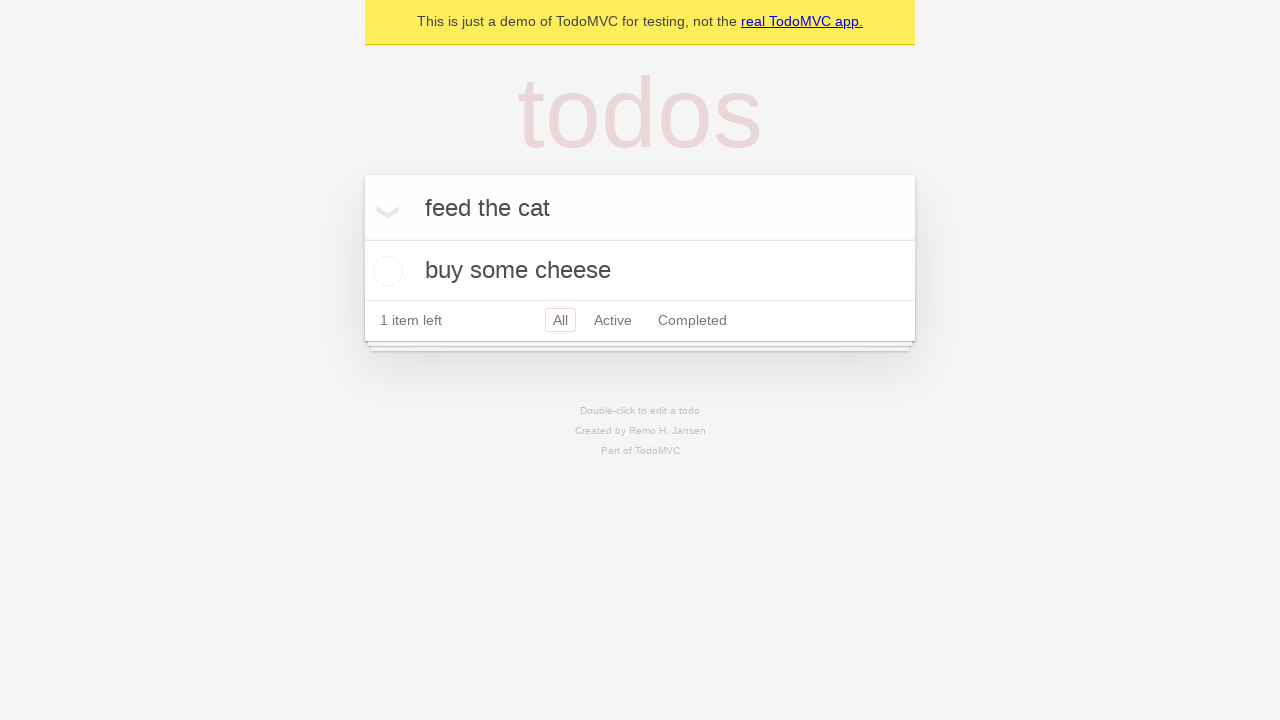

Pressed Enter to add todo 'feed the cat' on internal:attr=[placeholder="What needs to be done?"i]
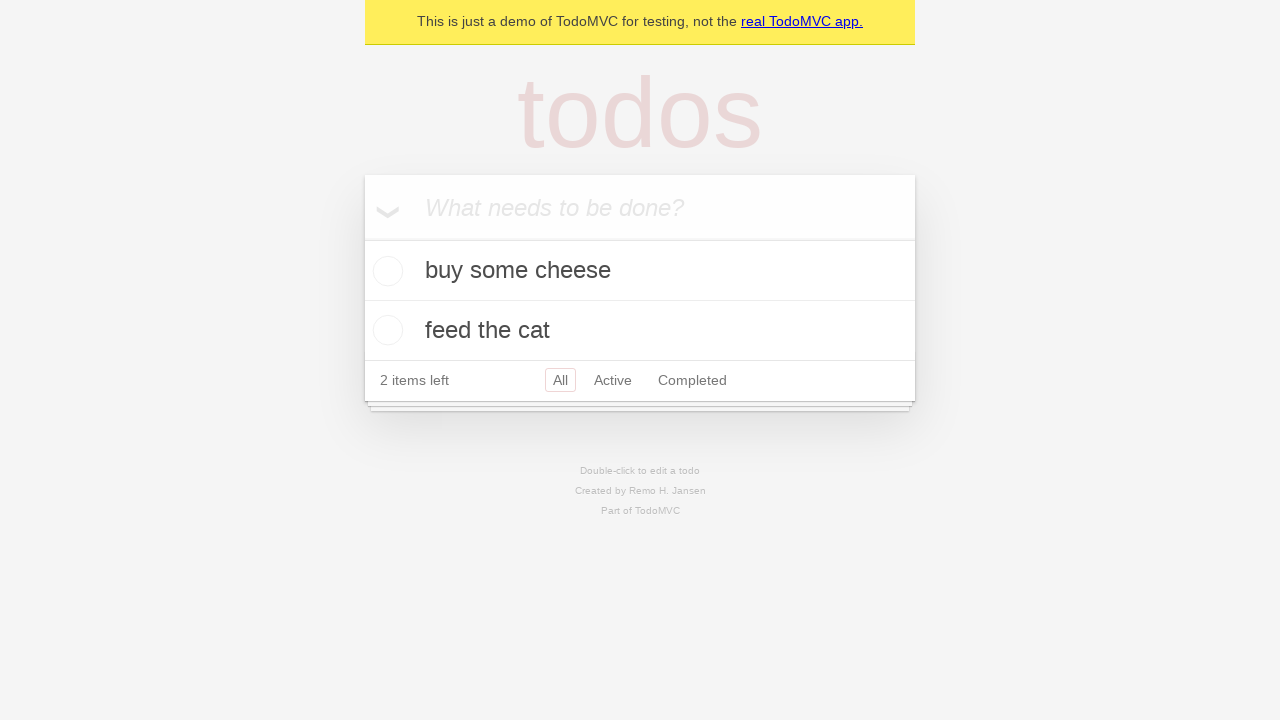

Filled new todo field with 'book a doctors appointment' on internal:attr=[placeholder="What needs to be done?"i]
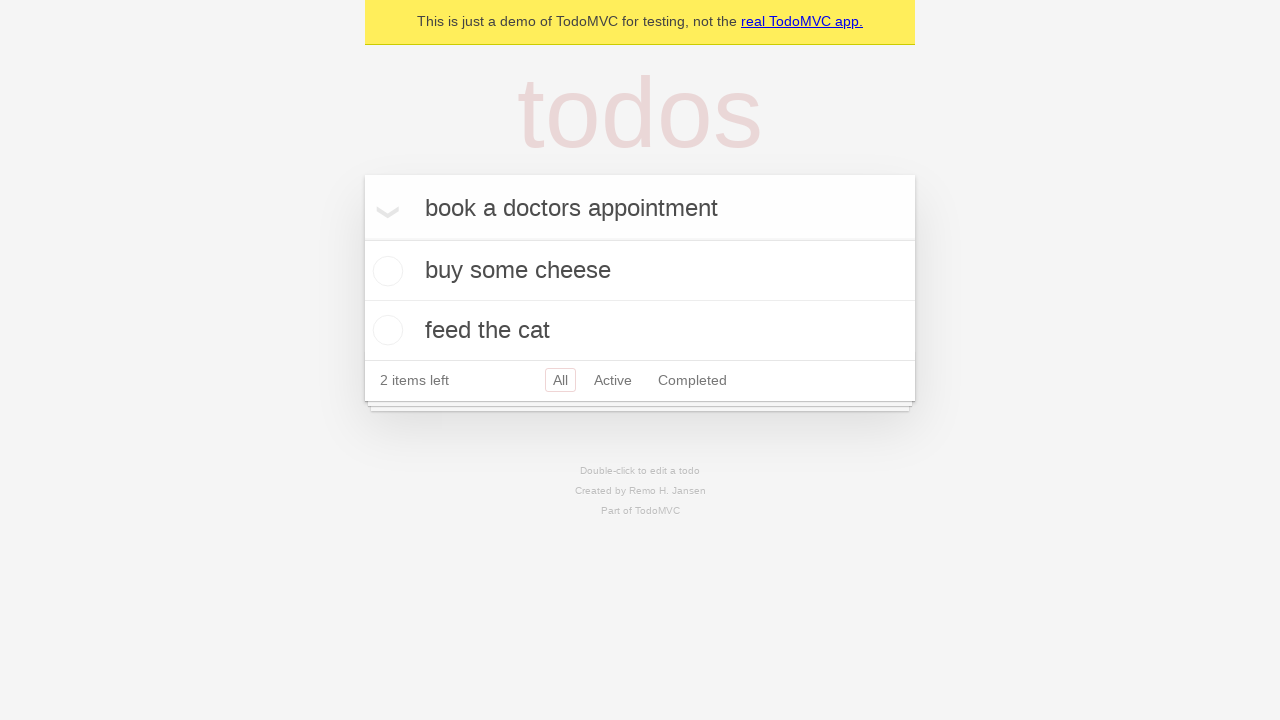

Pressed Enter to add todo 'book a doctors appointment' on internal:attr=[placeholder="What needs to be done?"i]
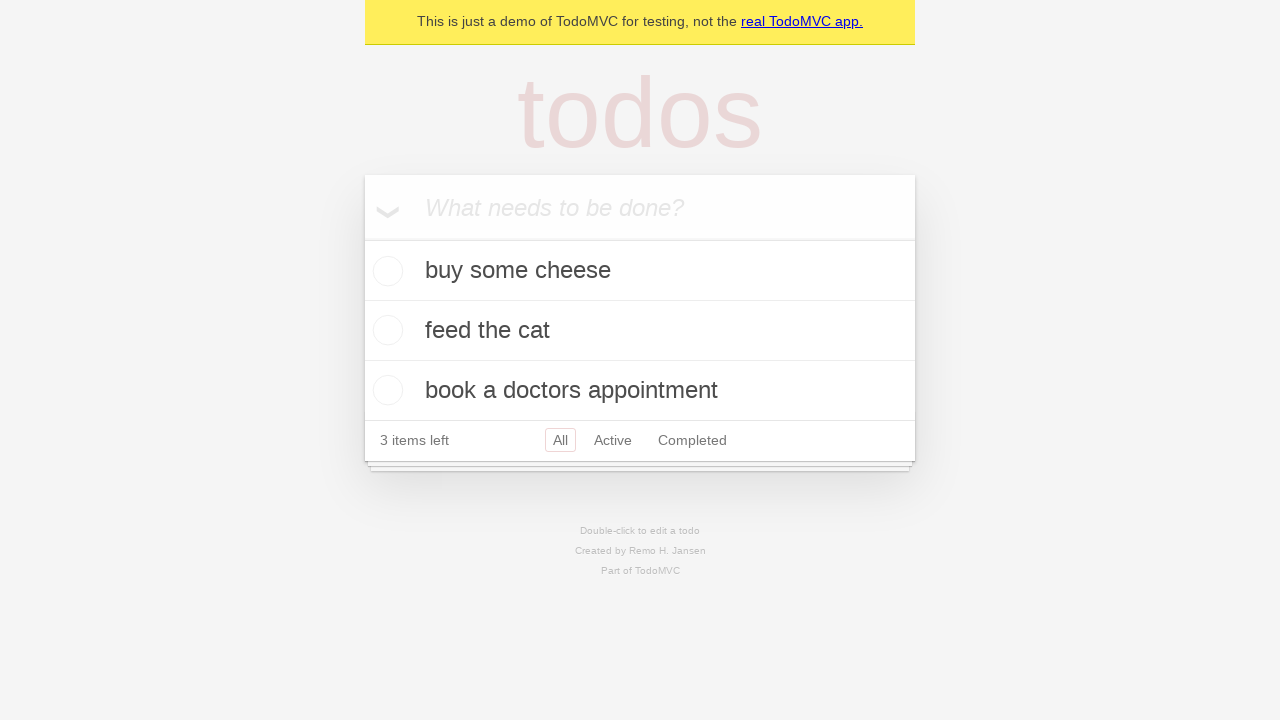

Checked toggle-all checkbox to mark all items as complete at (362, 238) on internal:label="Mark all as complete"i
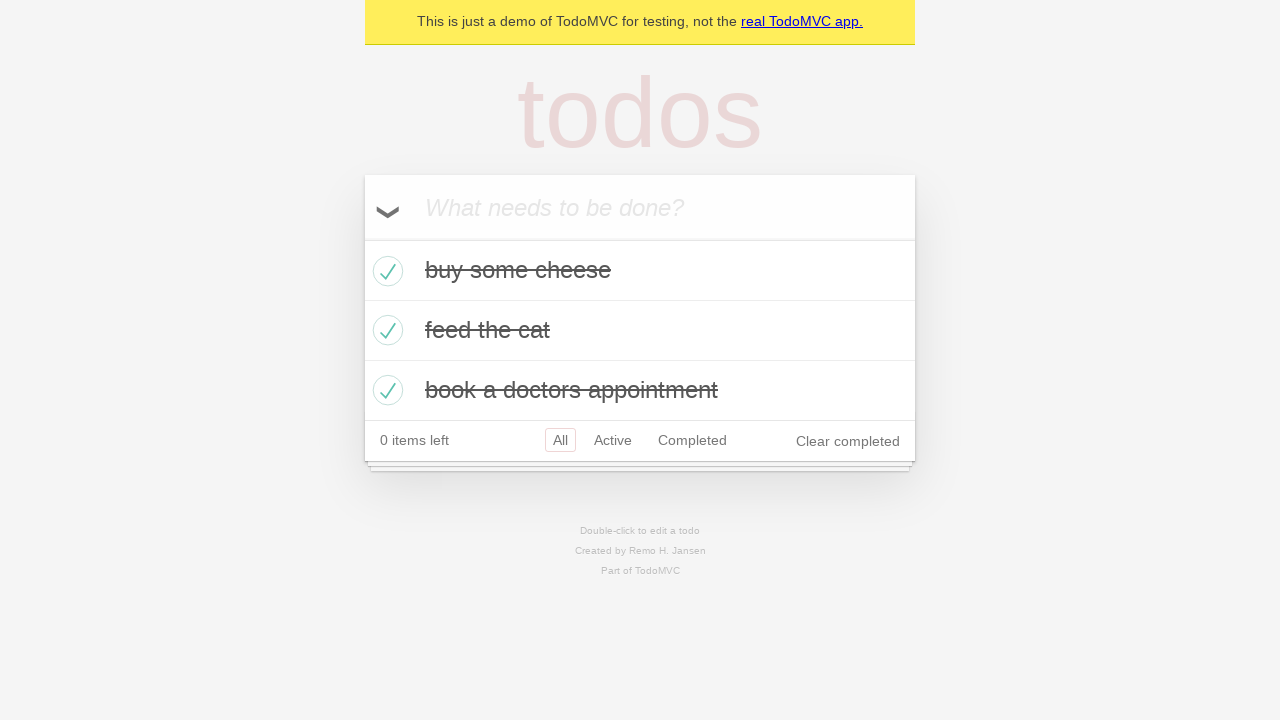

Unchecked the first todo item at (385, 271) on internal:testid=[data-testid="todo-item"s] >> nth=0 >> internal:role=checkbox
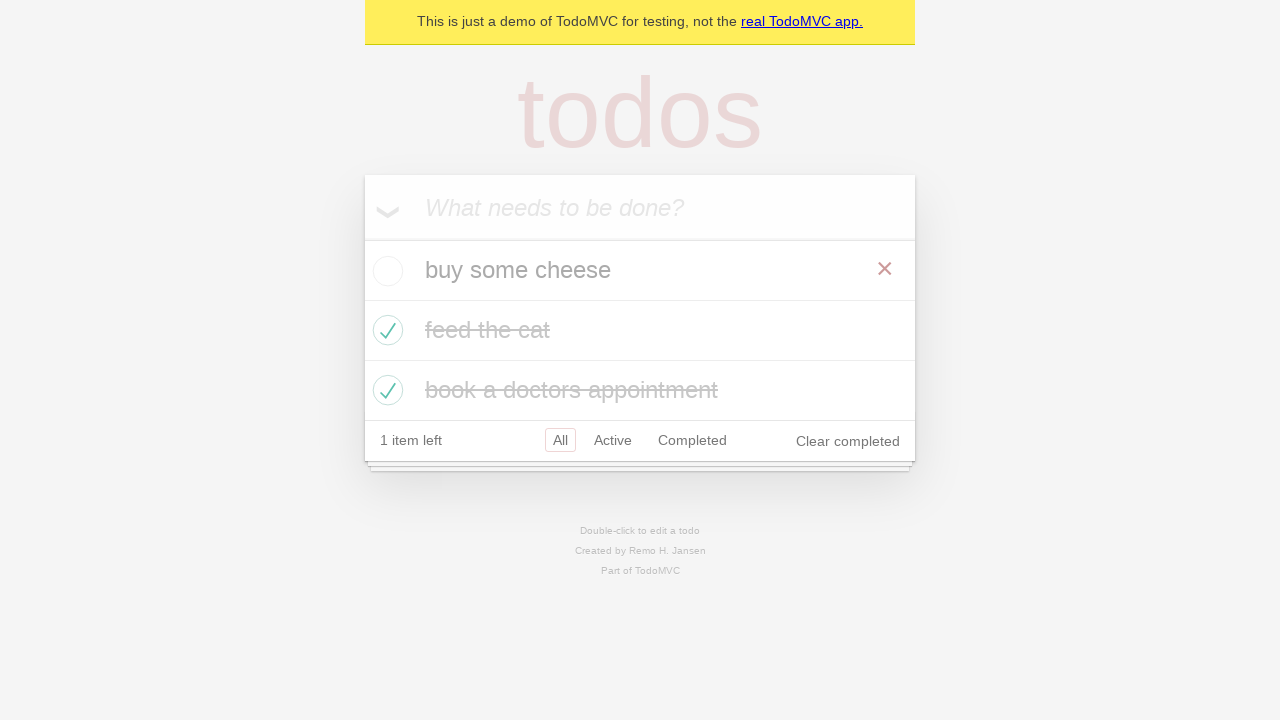

Re-checked the first todo item at (385, 271) on internal:testid=[data-testid="todo-item"s] >> nth=0 >> internal:role=checkbox
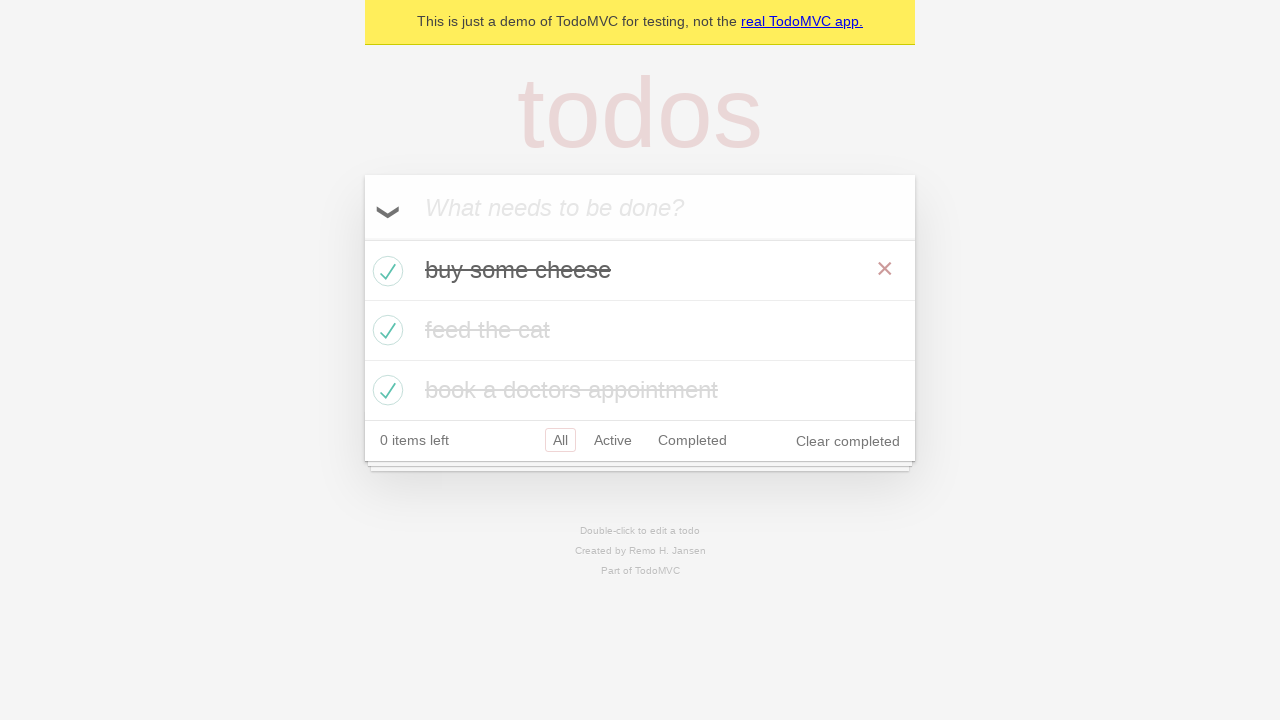

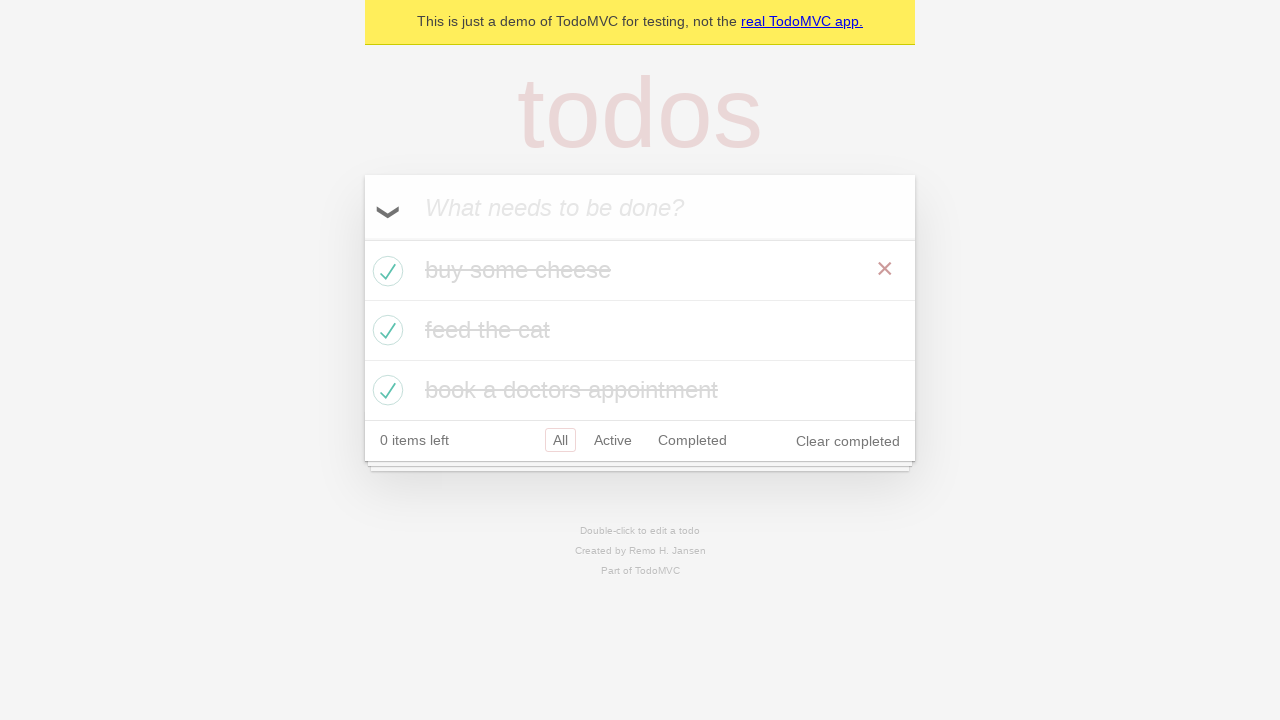